Navigates to a casino game page and waits for it to load

Starting URL: https://1wayez.life/casino/play/v_100hp:Astronaut?sub1=9UzvI6q0P3

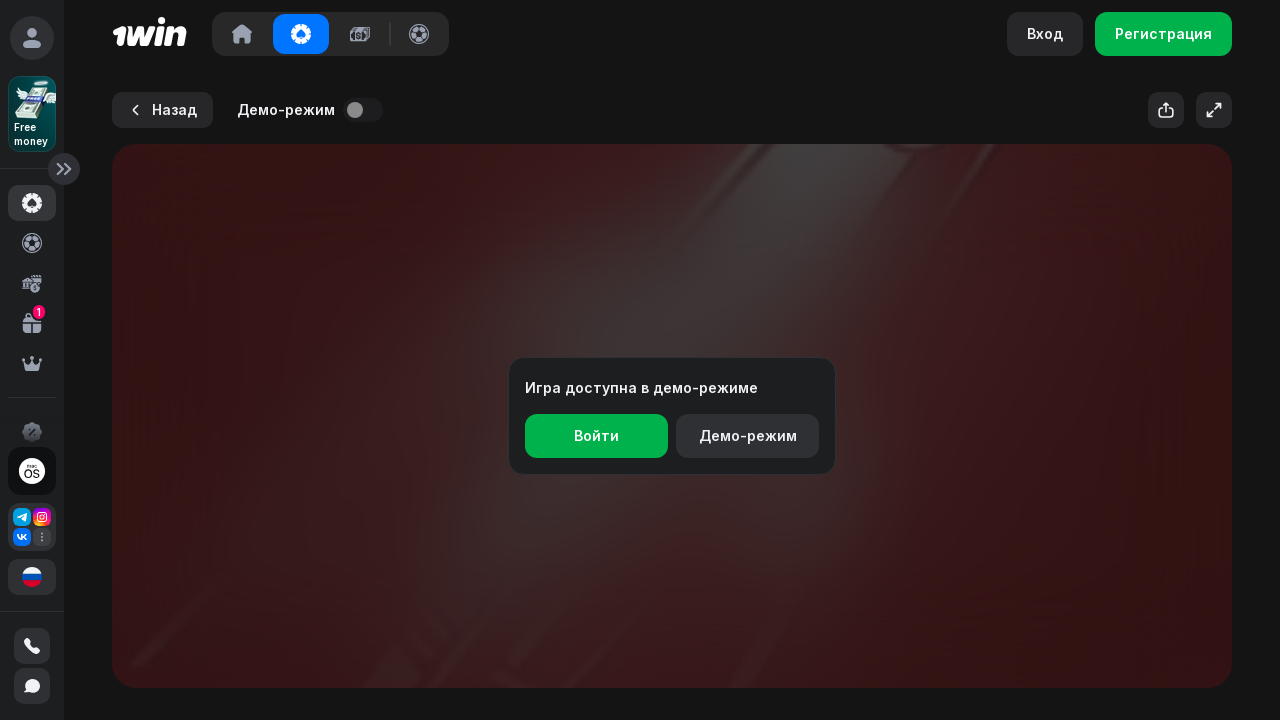

Navigated to casino game page (Astronaut game)
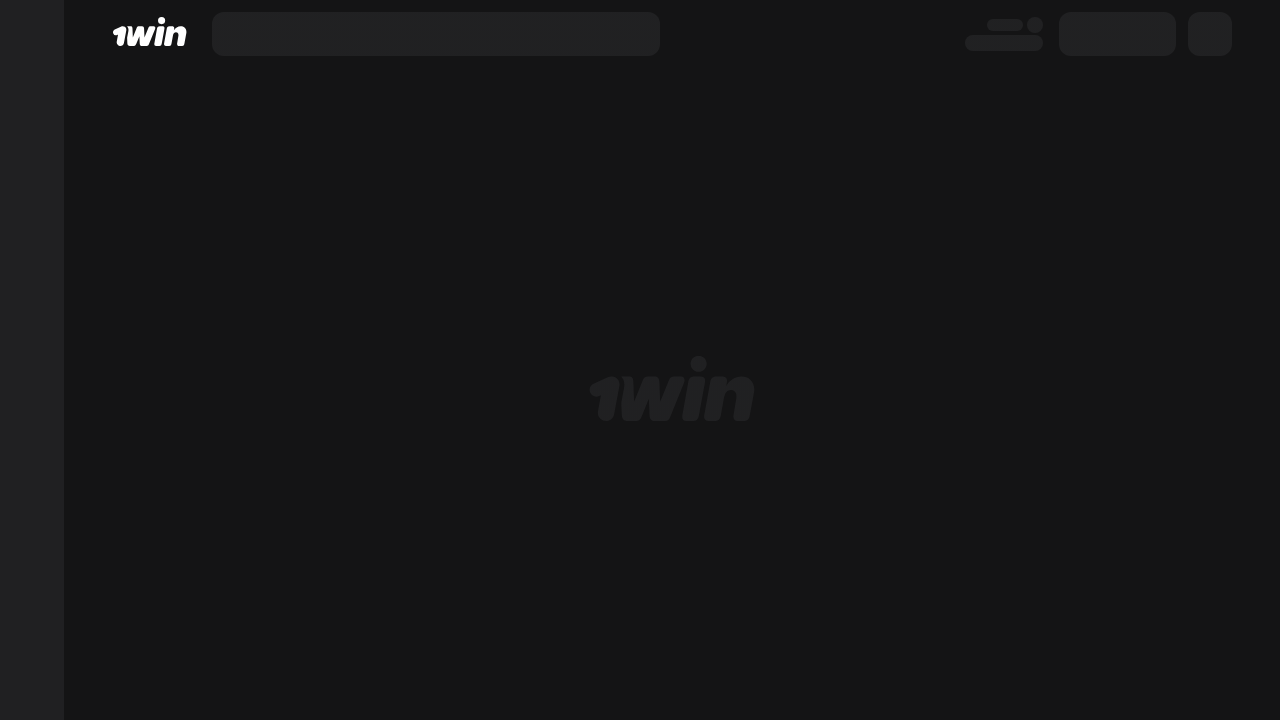

Page DOM content loaded
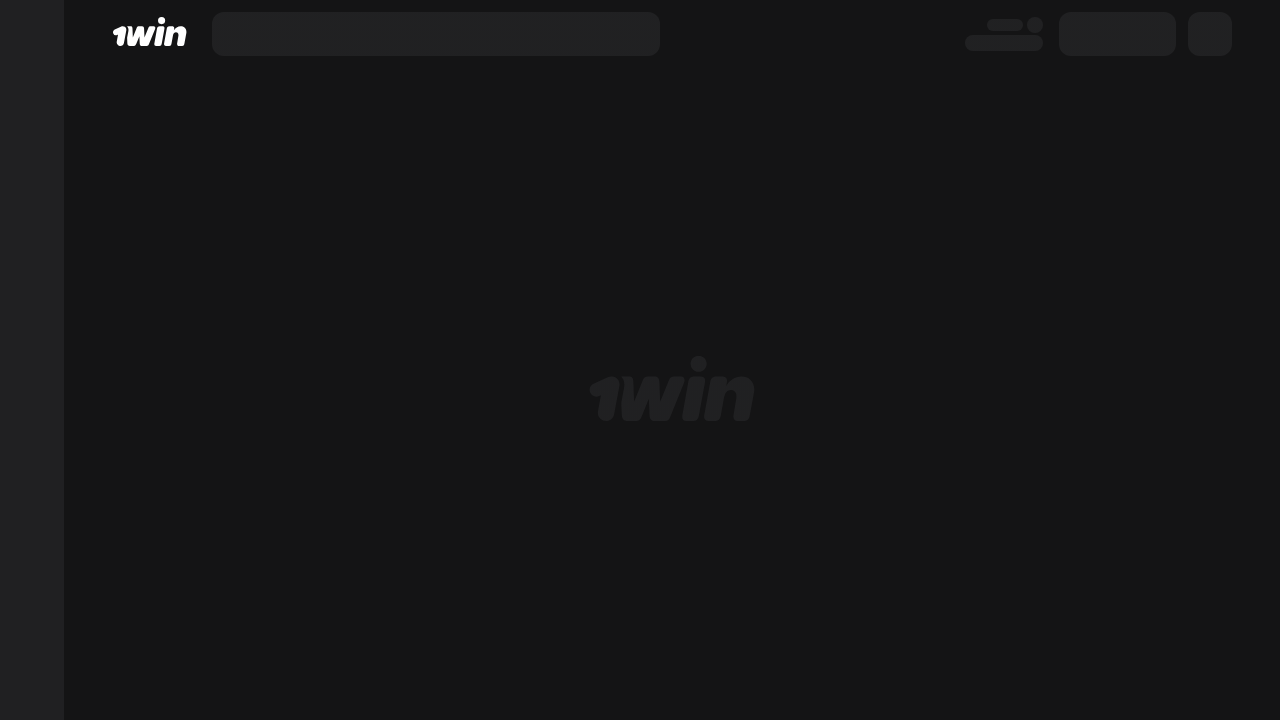

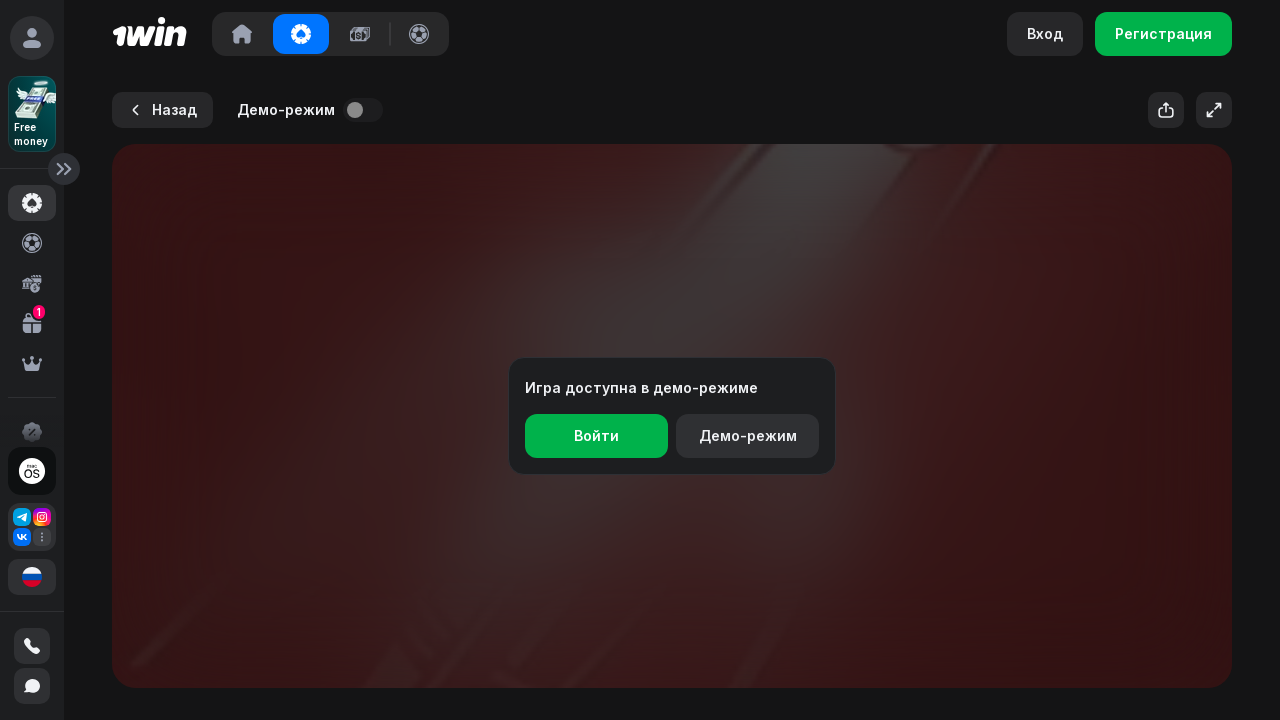